Tests that clicking the Contact button navigates to the contact page and verifies the paragraph text is displayed correctly

Starting URL: https://ancabota09.wixsite.com/intern

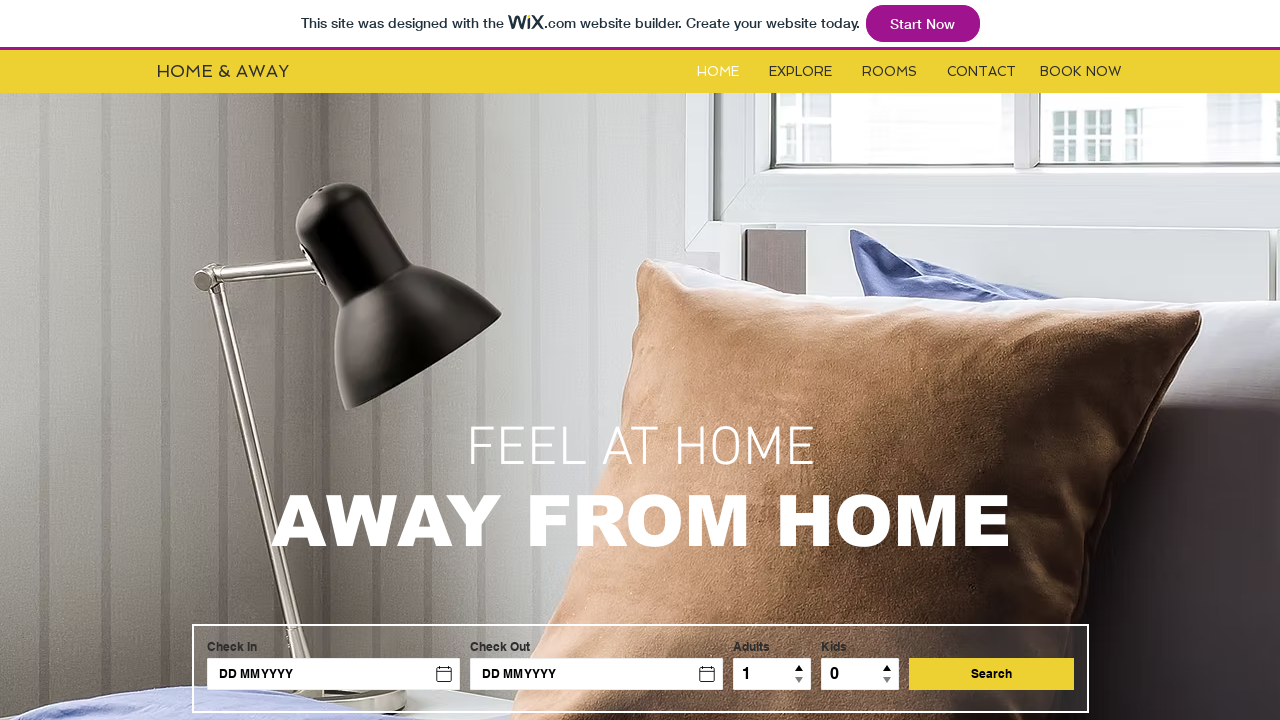

Clicked Contact button to navigate to contact page at (982, 72) on #i6kl732v3label
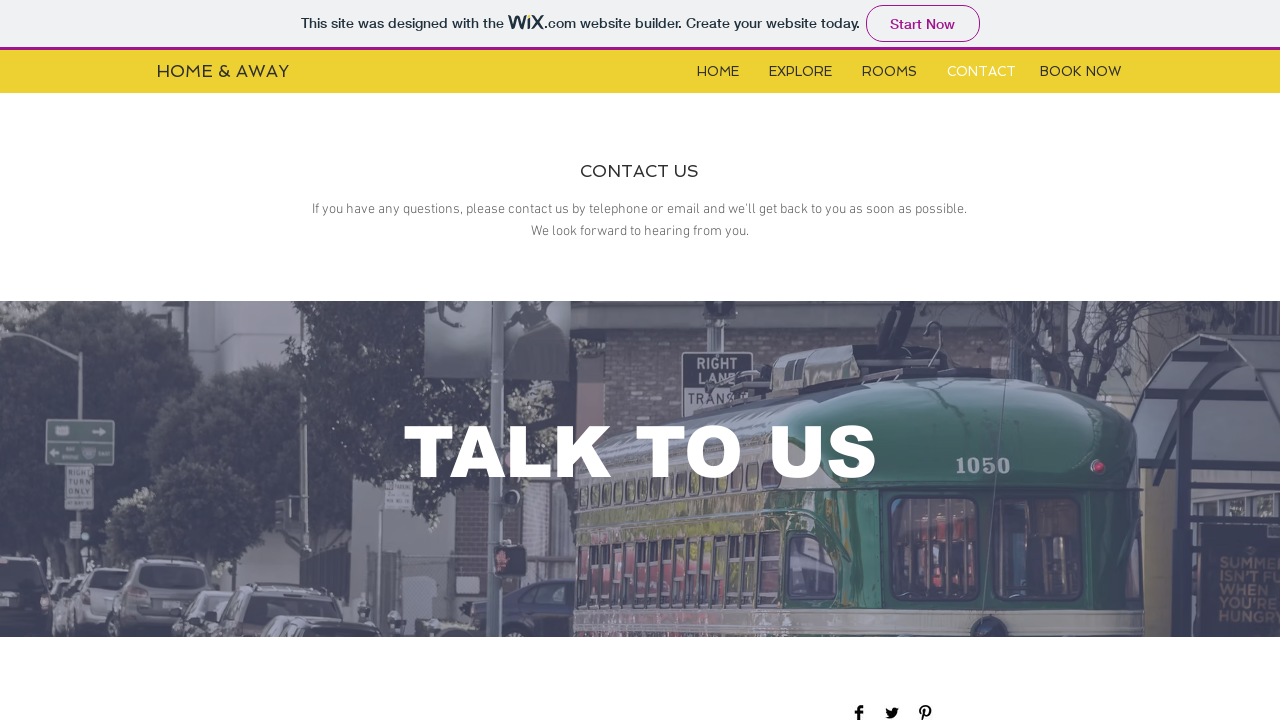

Paragraph element became visible on contact page
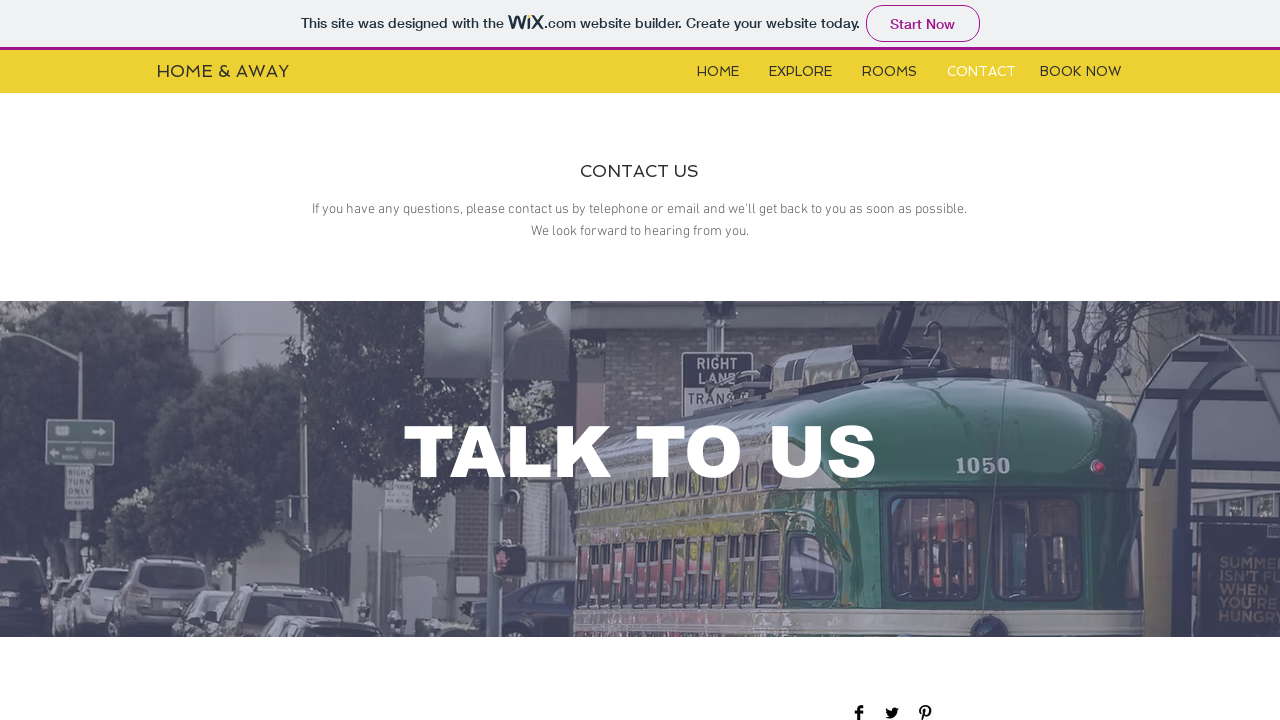

Retrieved paragraph text content
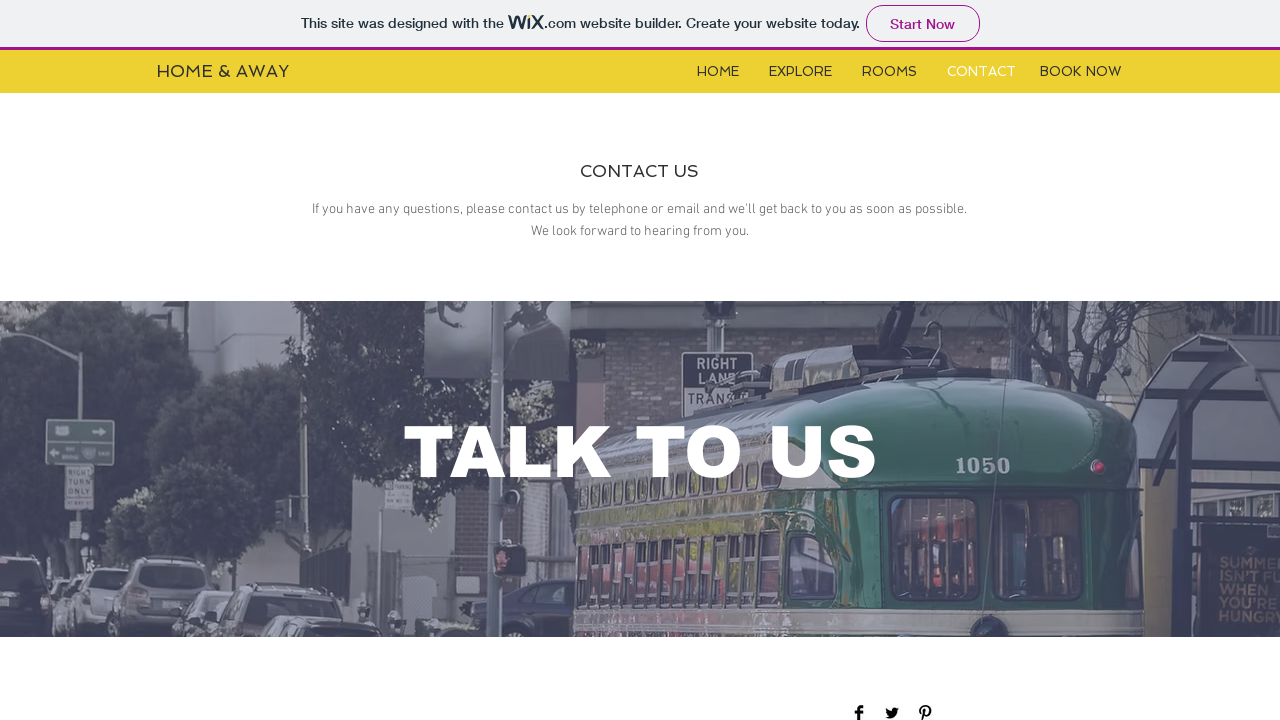

Verified first part of paragraph text: contact instruction message
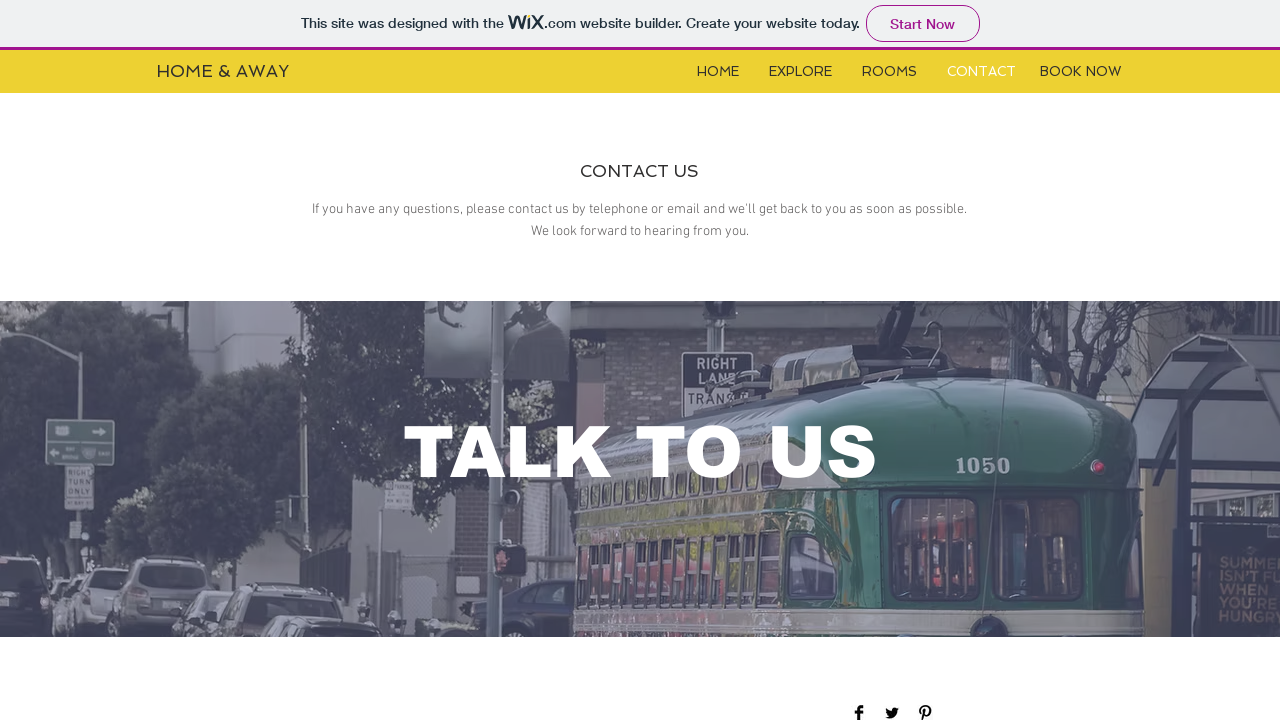

Verified second part of paragraph text: closing message
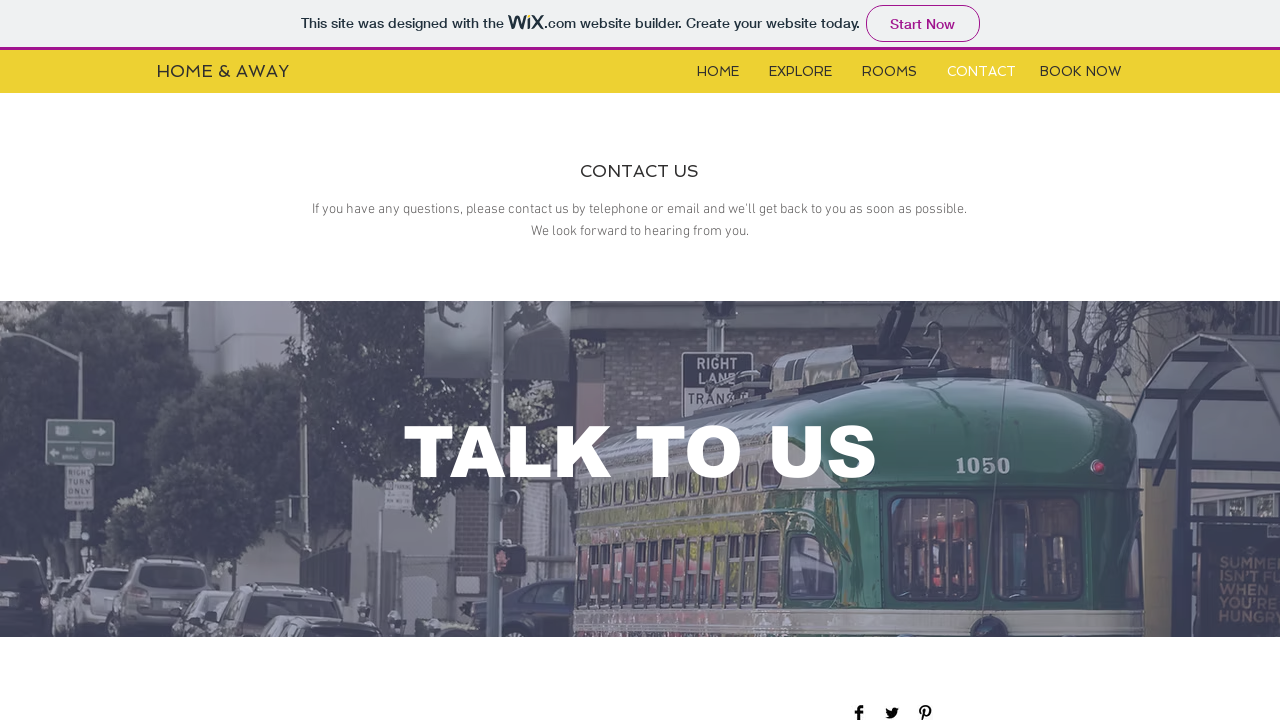

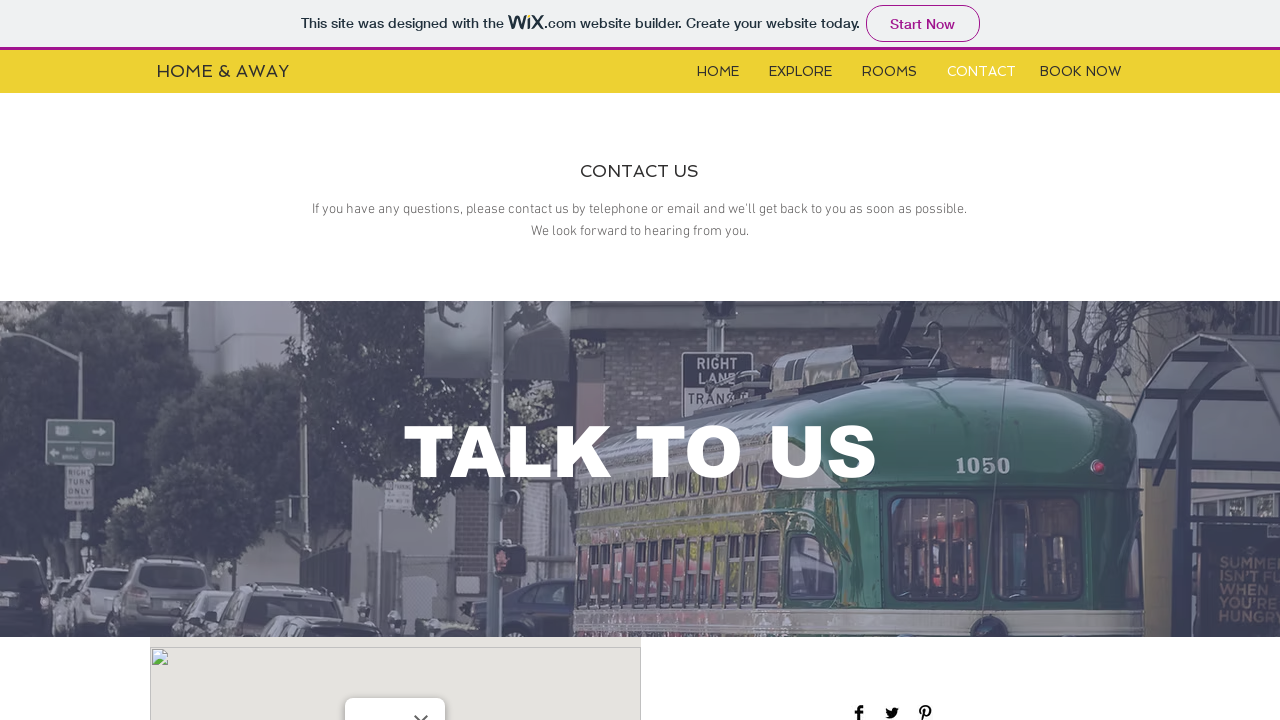